Navigates to login page using JavaScript execution and fills email field, demonstrating JavaScript-based element interaction

Starting URL: https://www.letskodeit.com/login

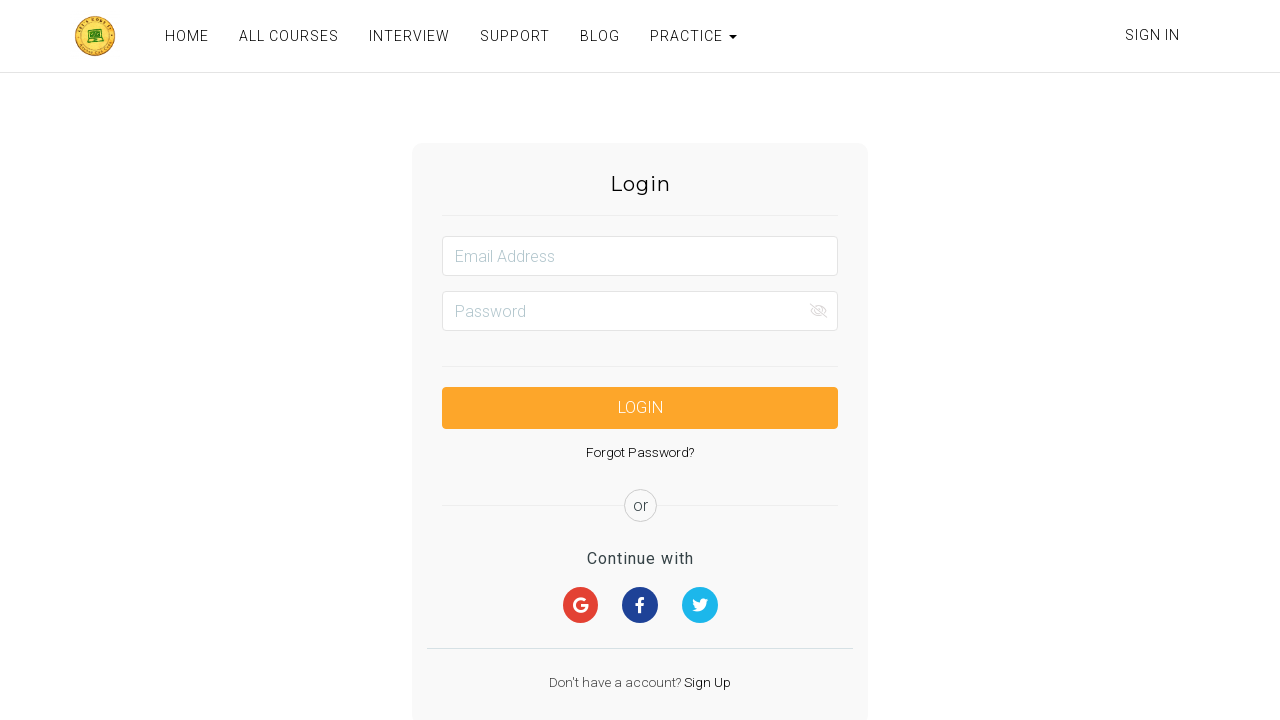

Executed JavaScript to retrieve email field element by ID
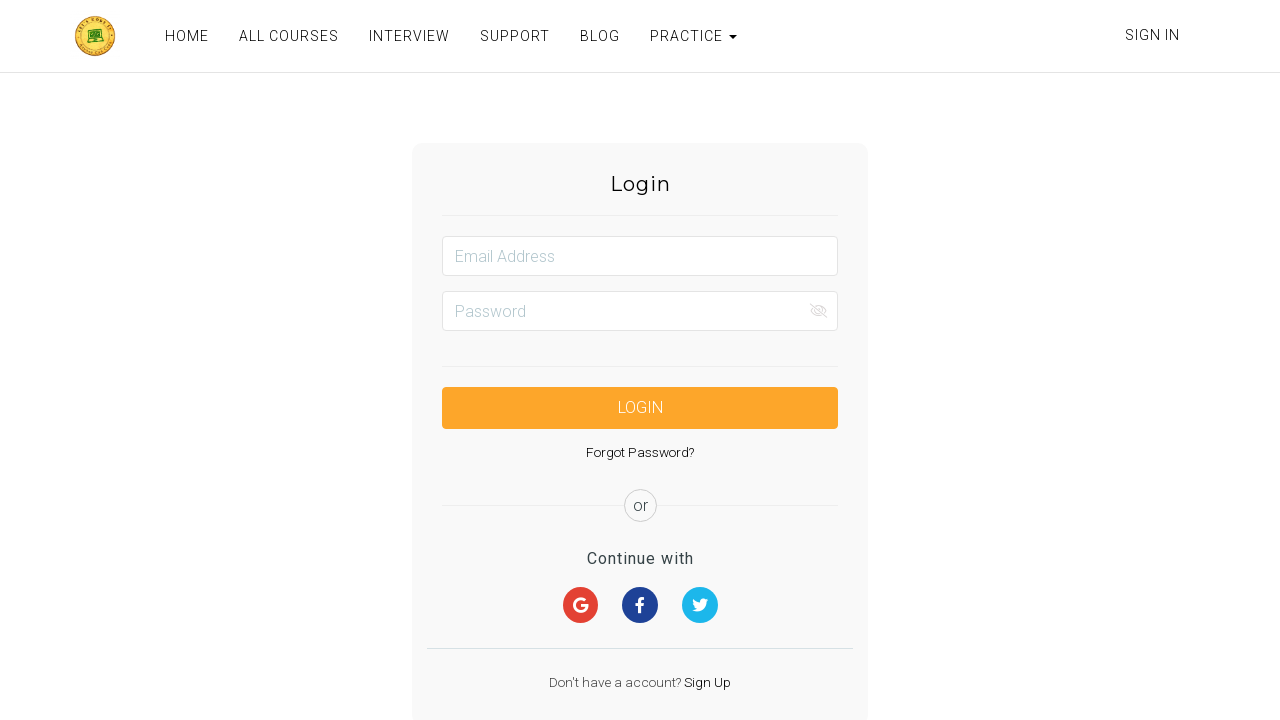

Filled email field with 'test' using direct selector on #email
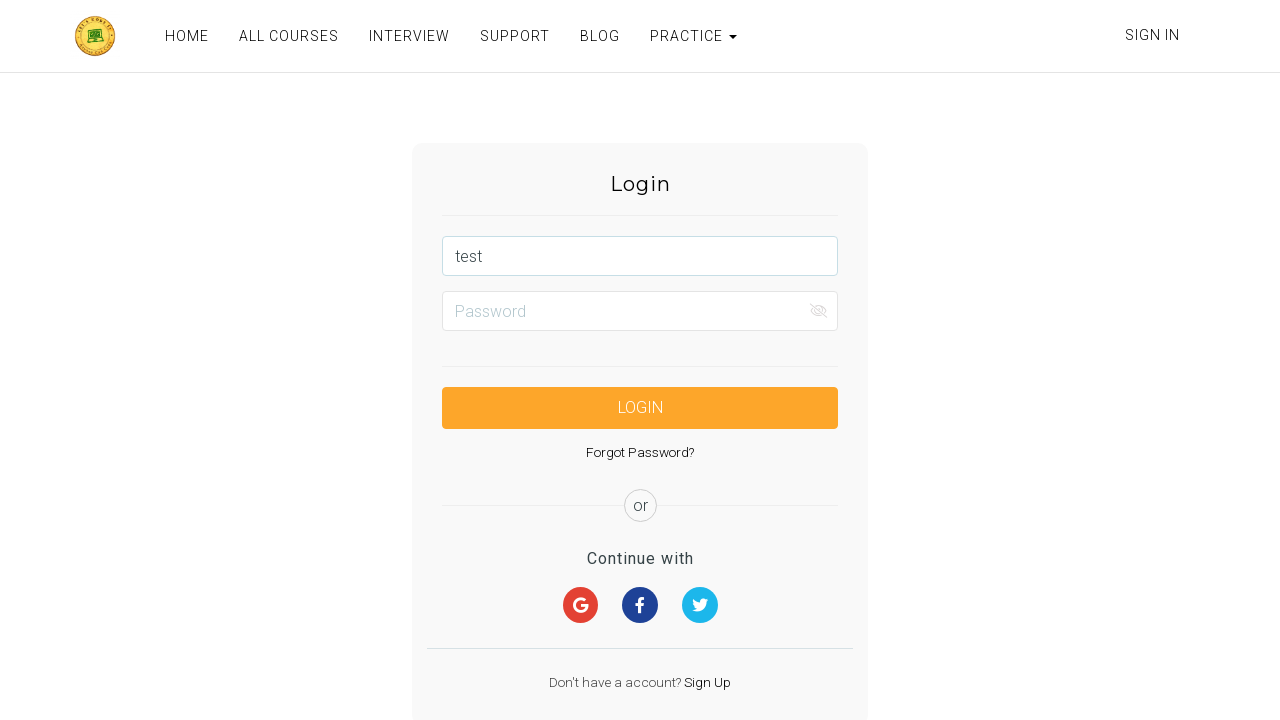

Waited for main content container to be present on login page
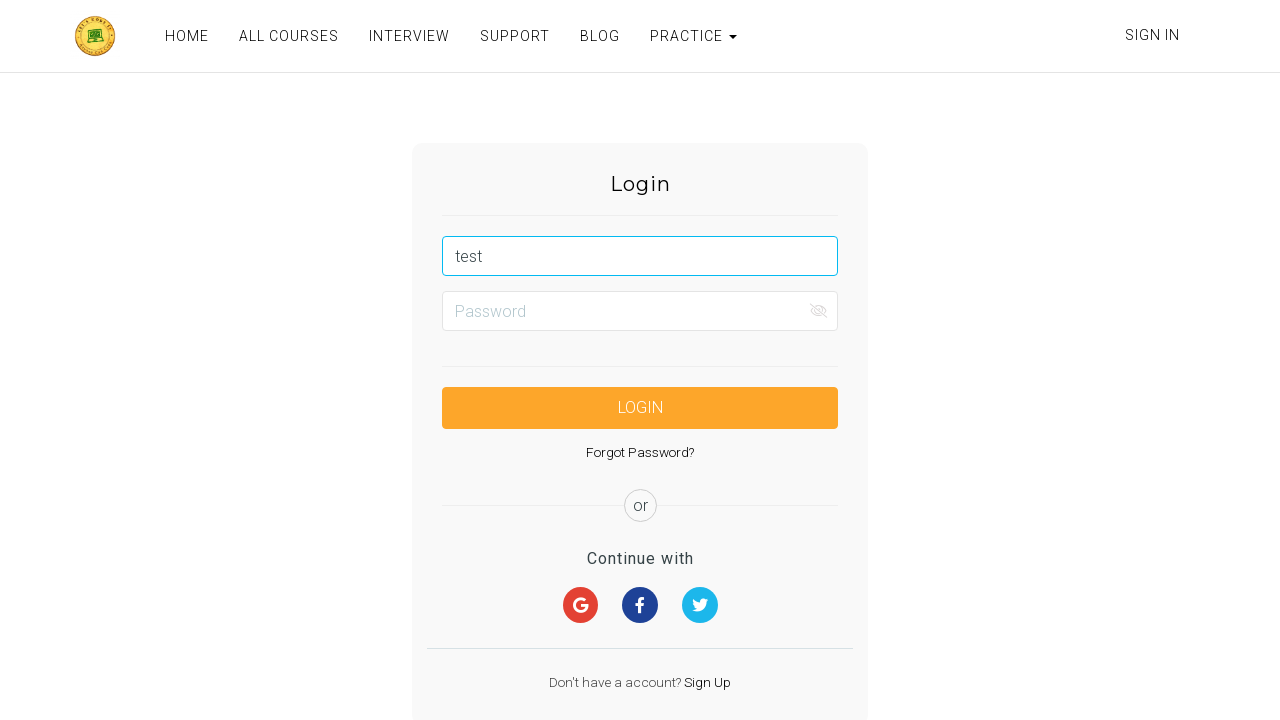

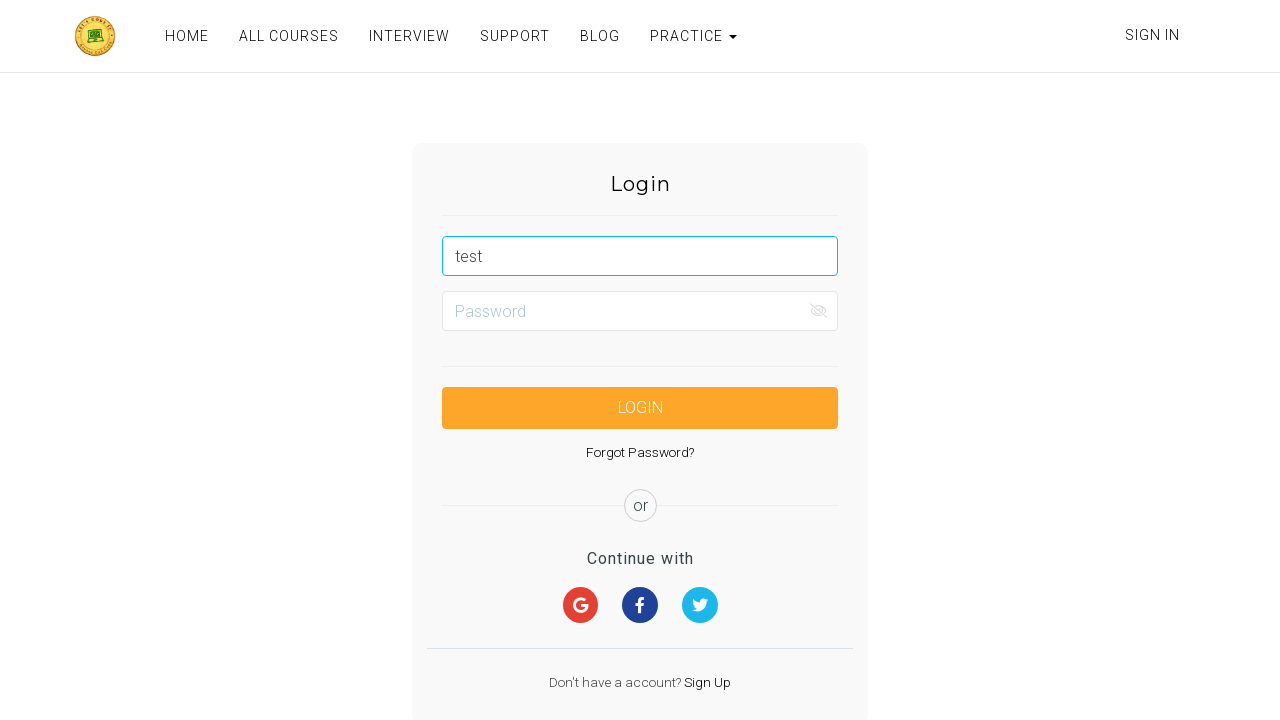